Tests dropdown selection functionality by selecting "Java" from a course dropdown menu on a practice HTML elements page

Starting URL: https://www.hyrtutorials.com/p/html-dropdown-elements-practice.html

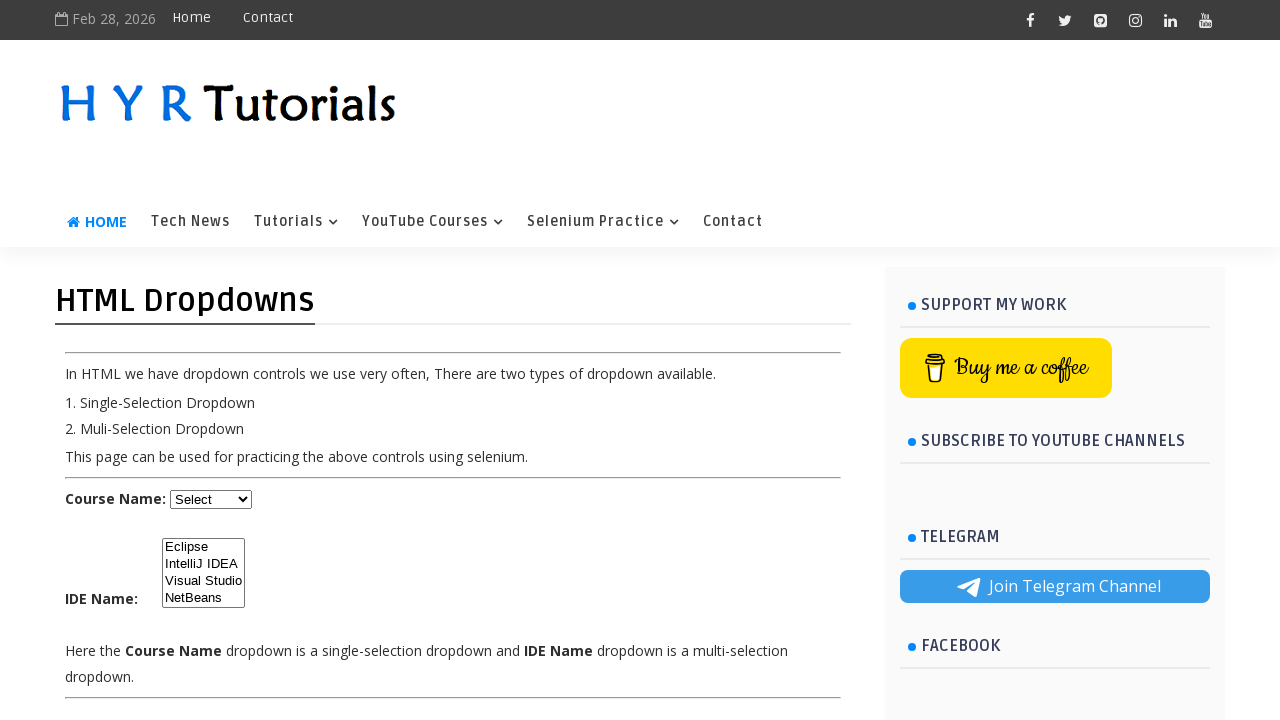

Navigated to HTML dropdown elements practice page
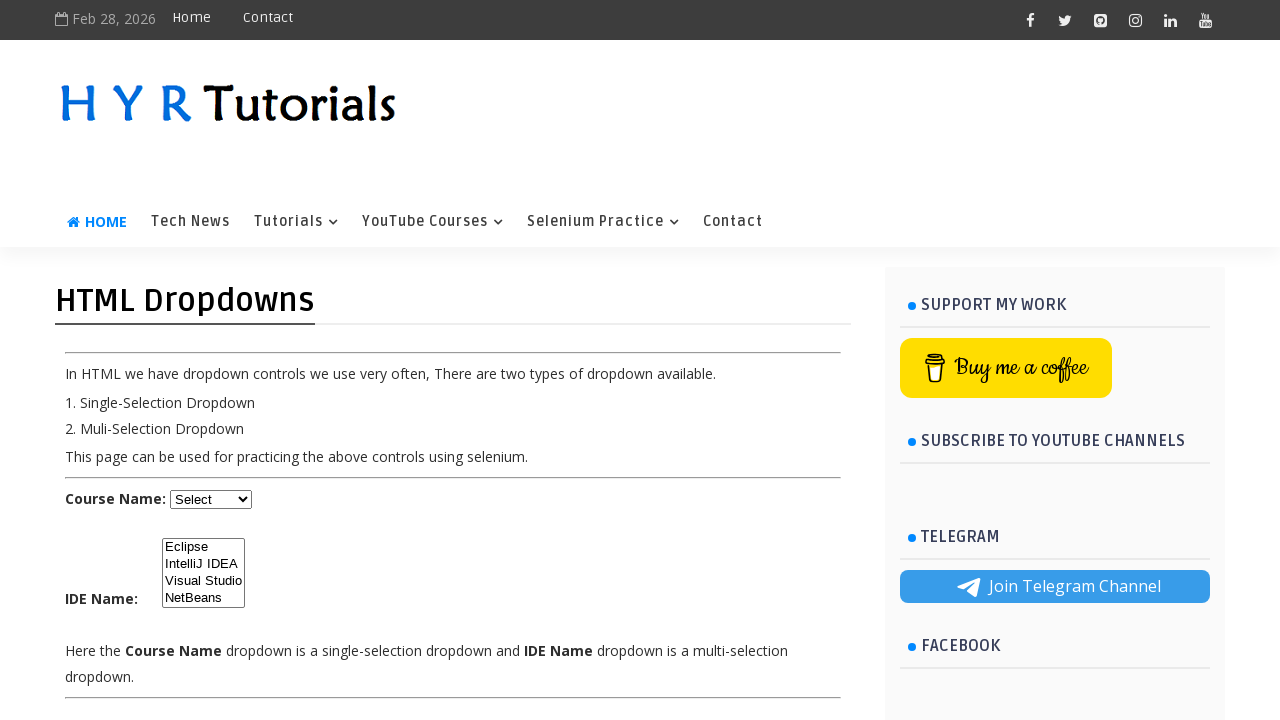

Selected 'Java' from the course dropdown menu on #course
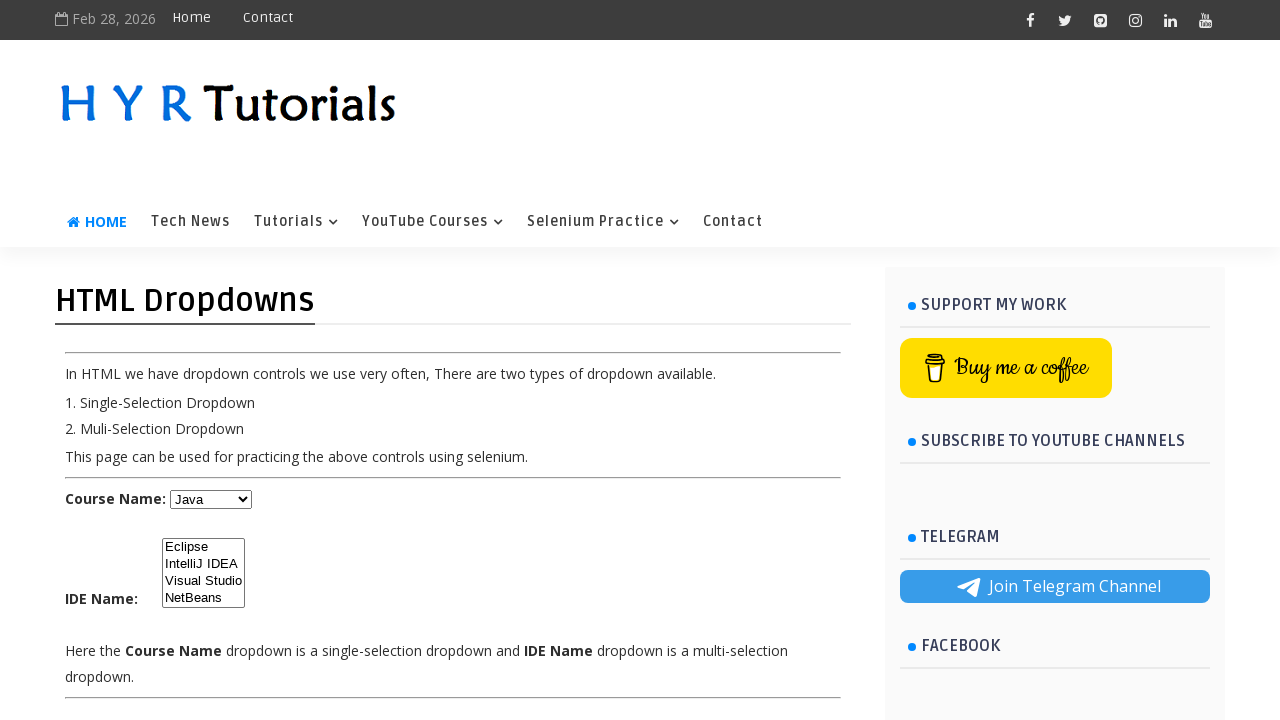

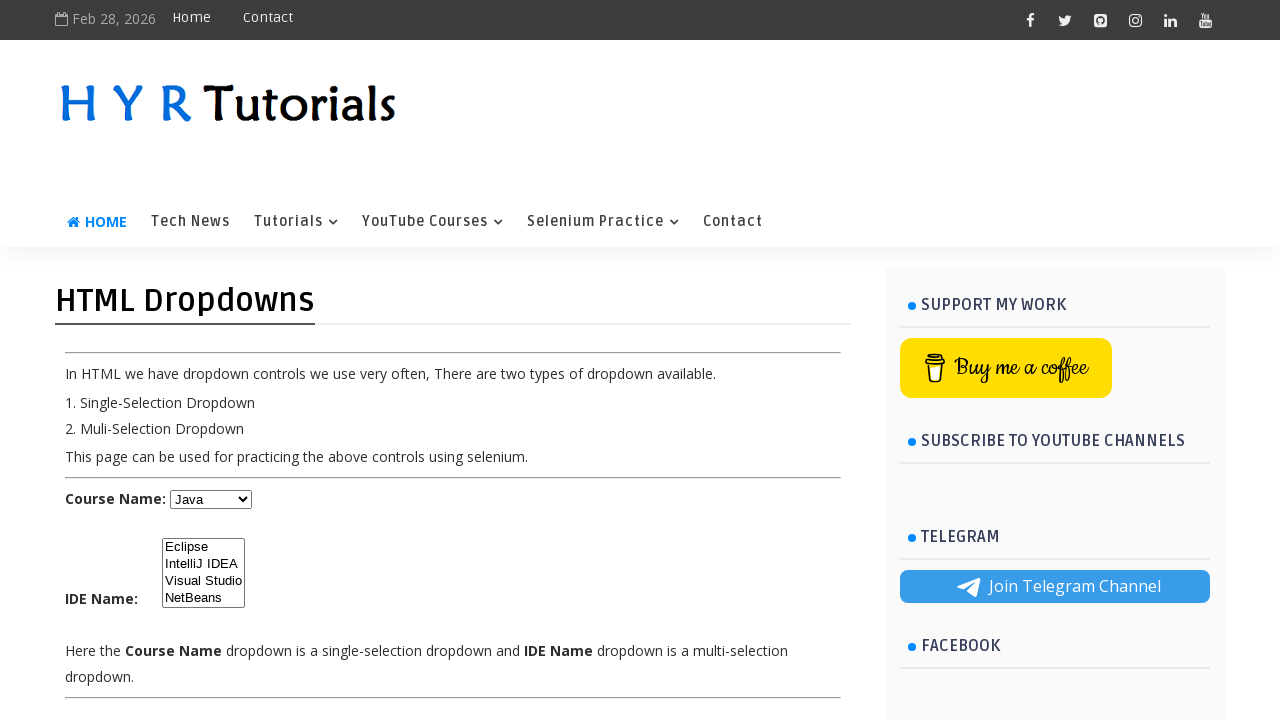